Tests handling of different JavaScript alert types including simple alert, confirmation dialog, and prompt dialog by accepting them and entering text in the prompt

Starting URL: https://the-internet.herokuapp.com/javascript_alerts

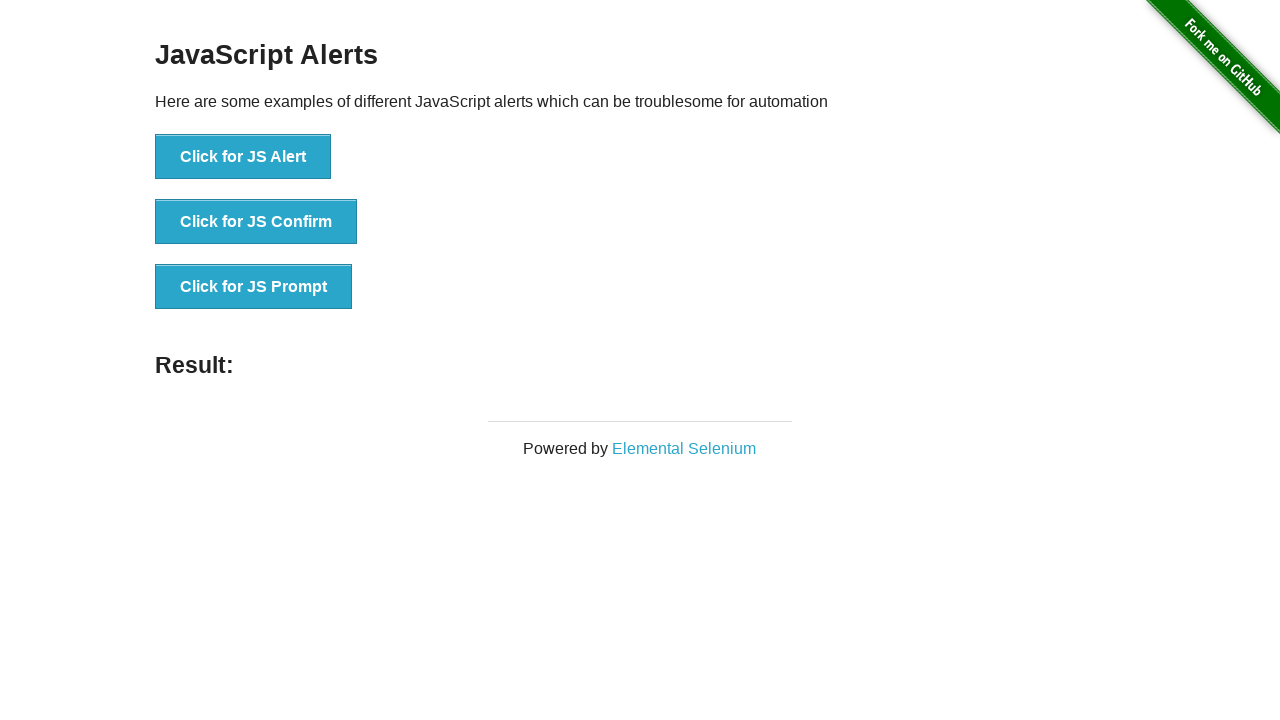

Clicked button to trigger JavaScript alert at (243, 157) on xpath=//button[normalize-space()='Click for JS Alert']
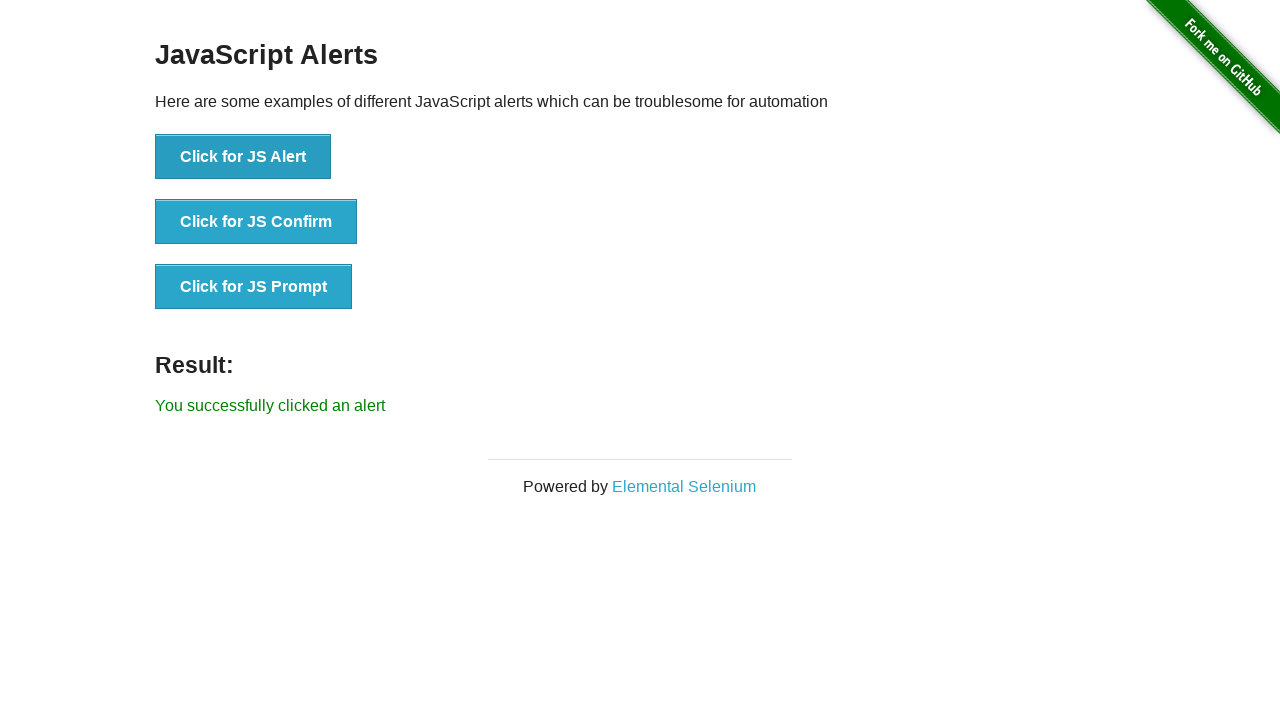

Set up dialog handler to accept alert
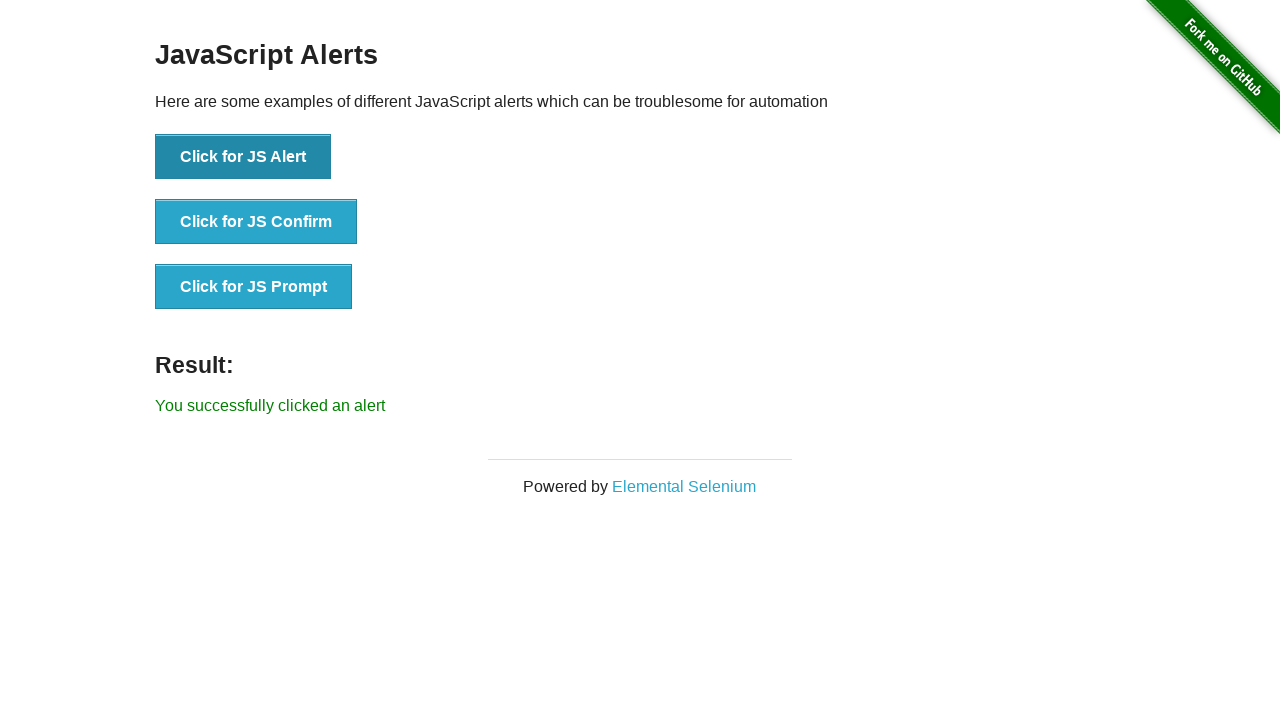

Clicked button to trigger JavaScript confirmation dialog at (256, 222) on xpath=//button[normalize-space()='Click for JS Confirm']
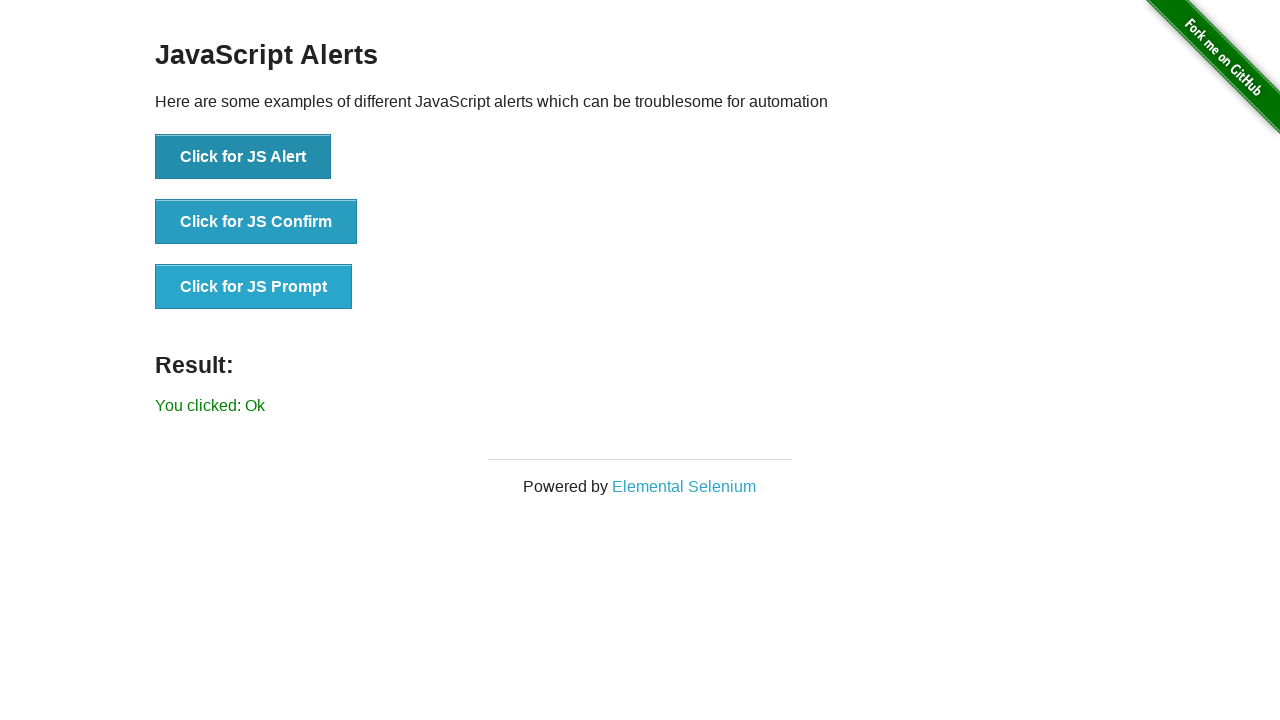

Set up dialog handler to accept prompt with text 'harry'
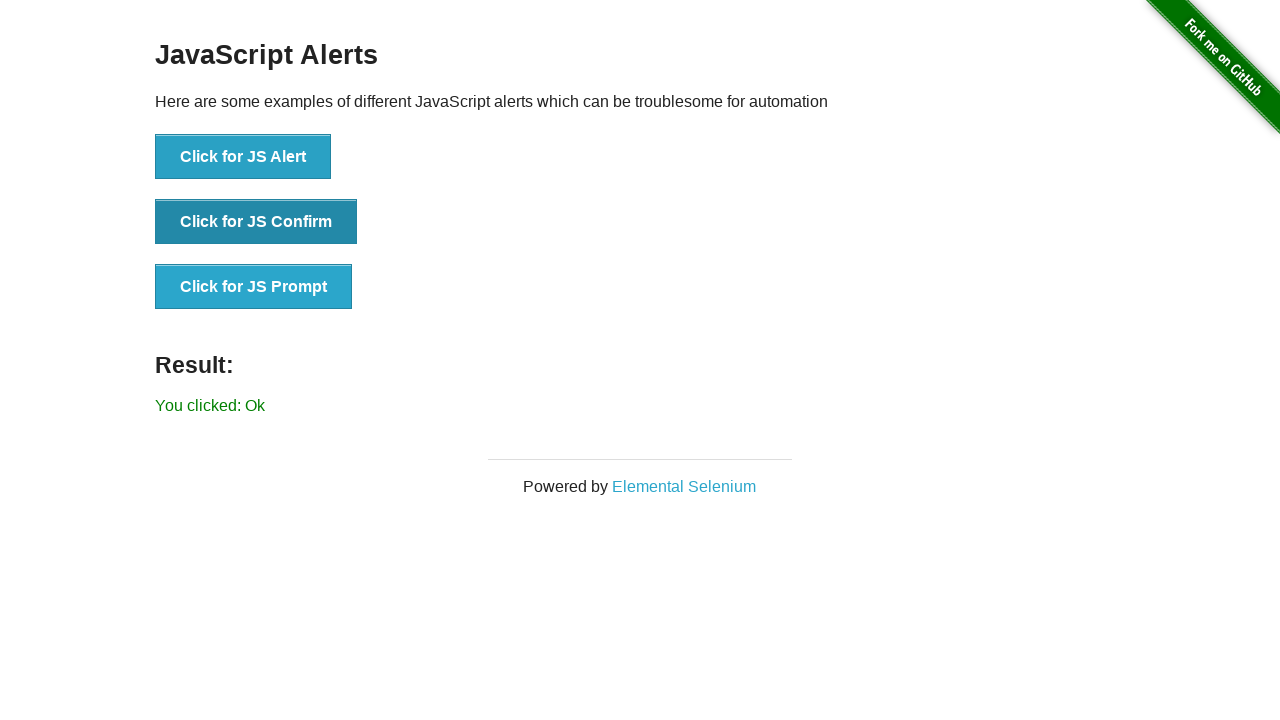

Clicked button to trigger JavaScript prompt dialog at (254, 287) on xpath=//button[normalize-space()='Click for JS Prompt']
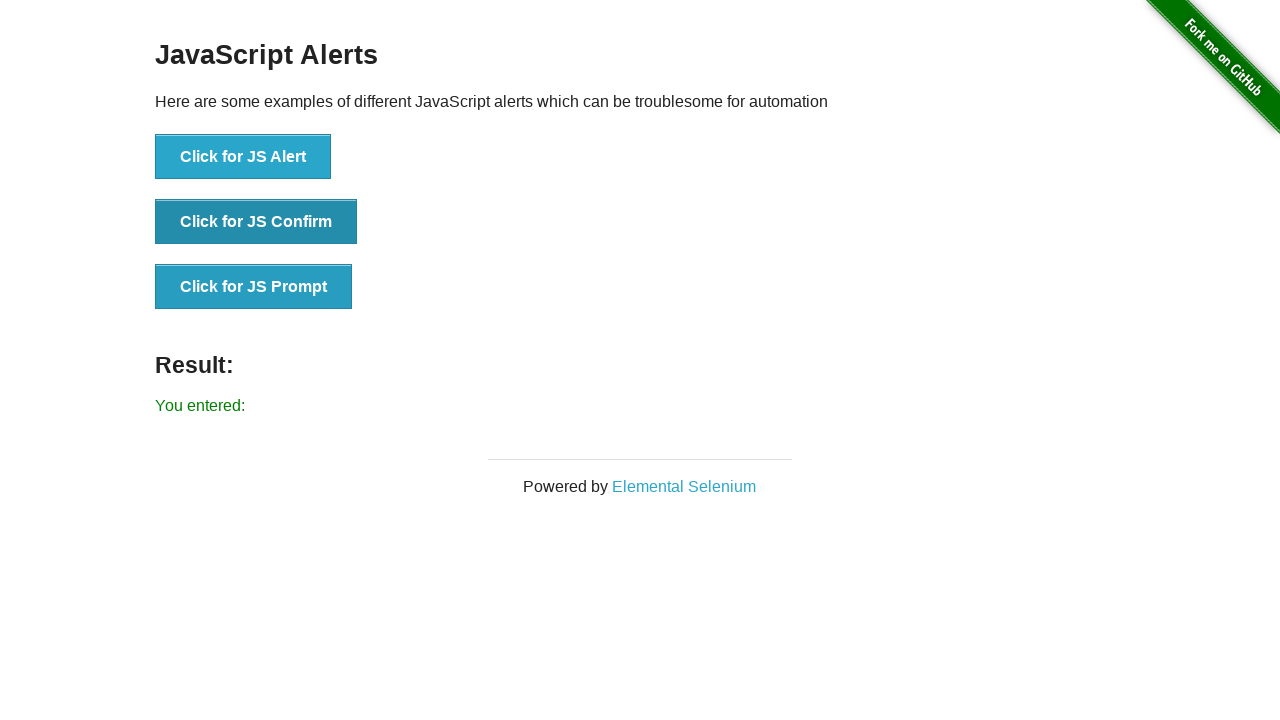

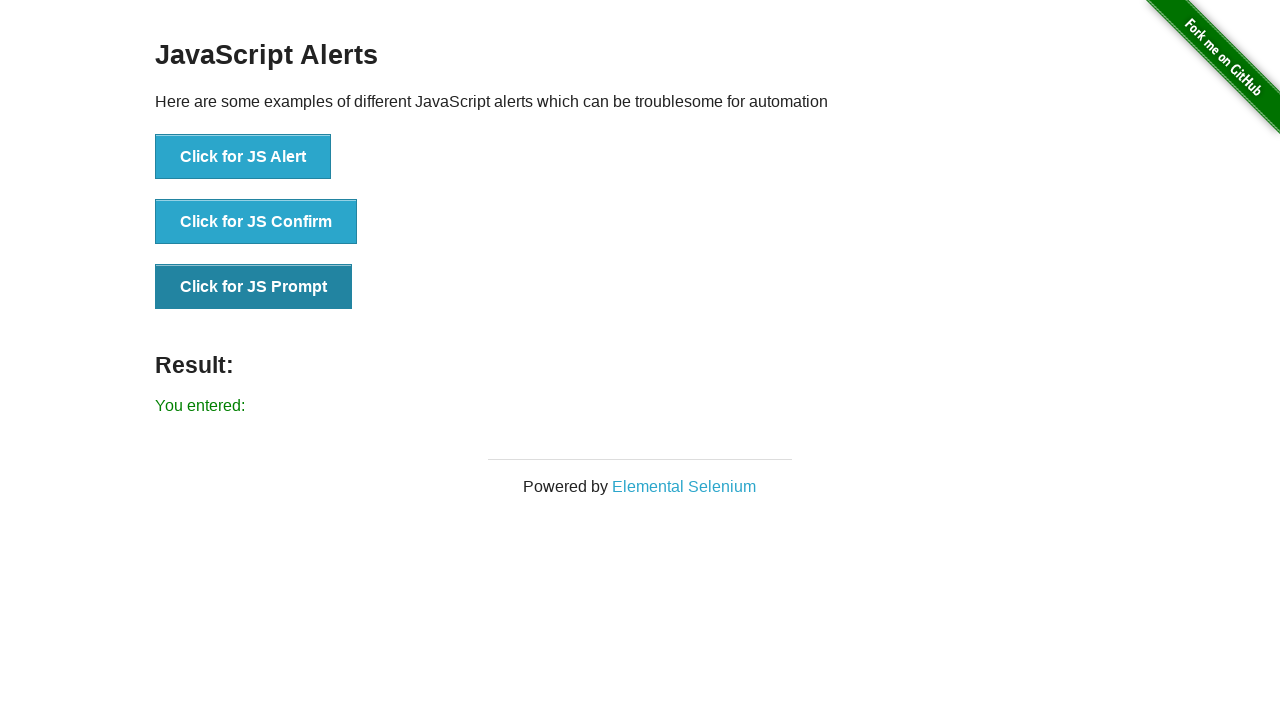